Tests the Bitcoin transaction decoder tool by entering a raw transaction hex string into the textarea and clicking the decode button to parse the transaction

Starting URL: https://www.blockchain.com/explorer/assets/btc/decode-transaction

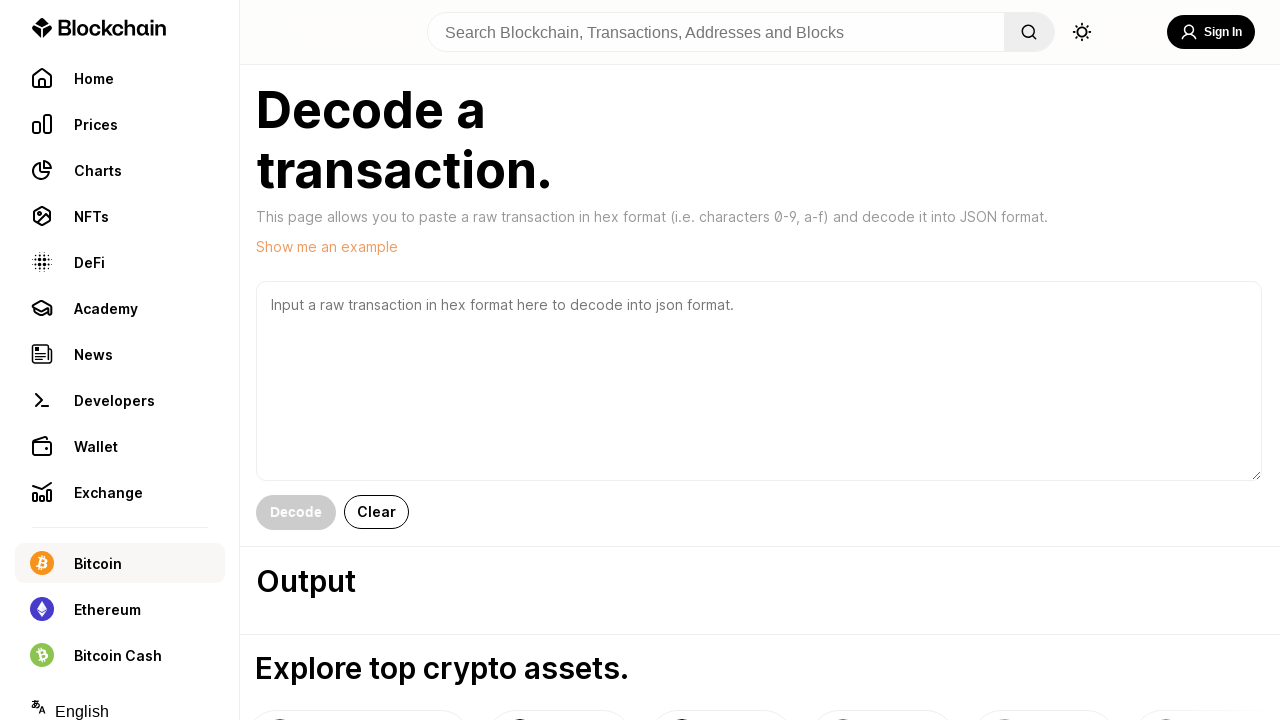

Waited for raw transaction textarea to load
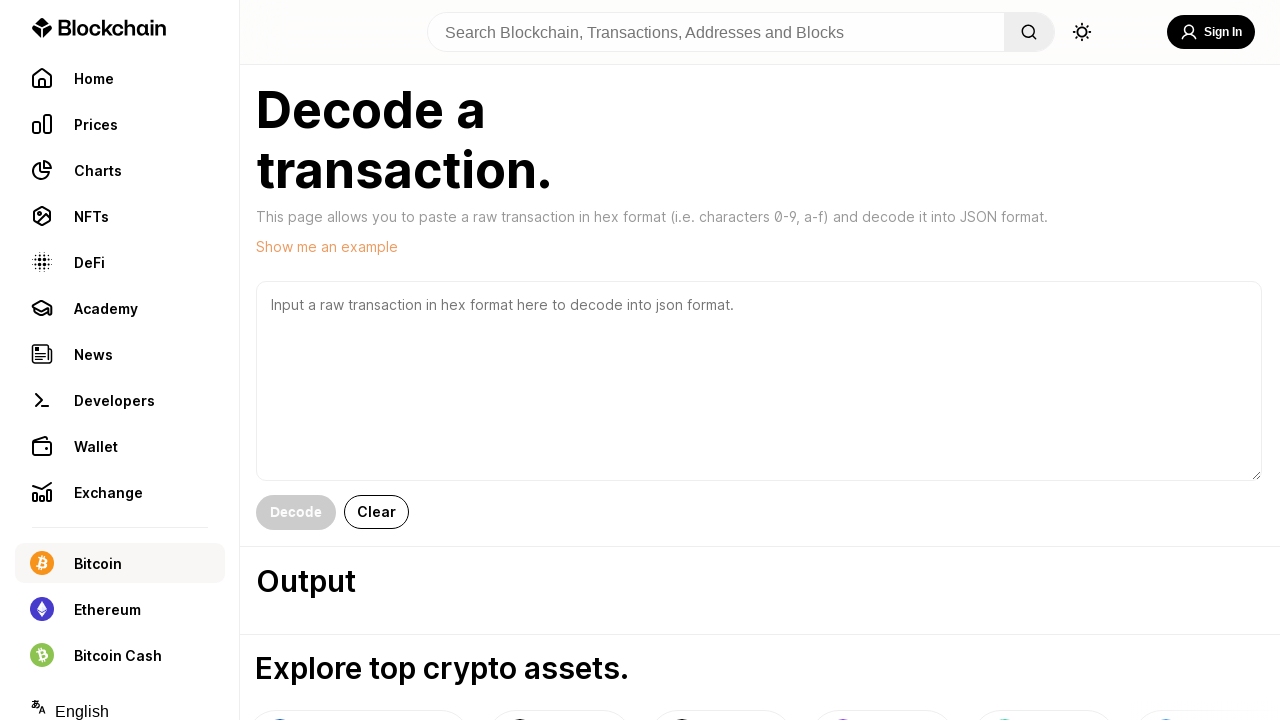

Entered raw Bitcoin transaction hex into textarea on xpath=/html/body/div/div[2]/div[2]/main/div/div/div[1]/div[1]/textarea
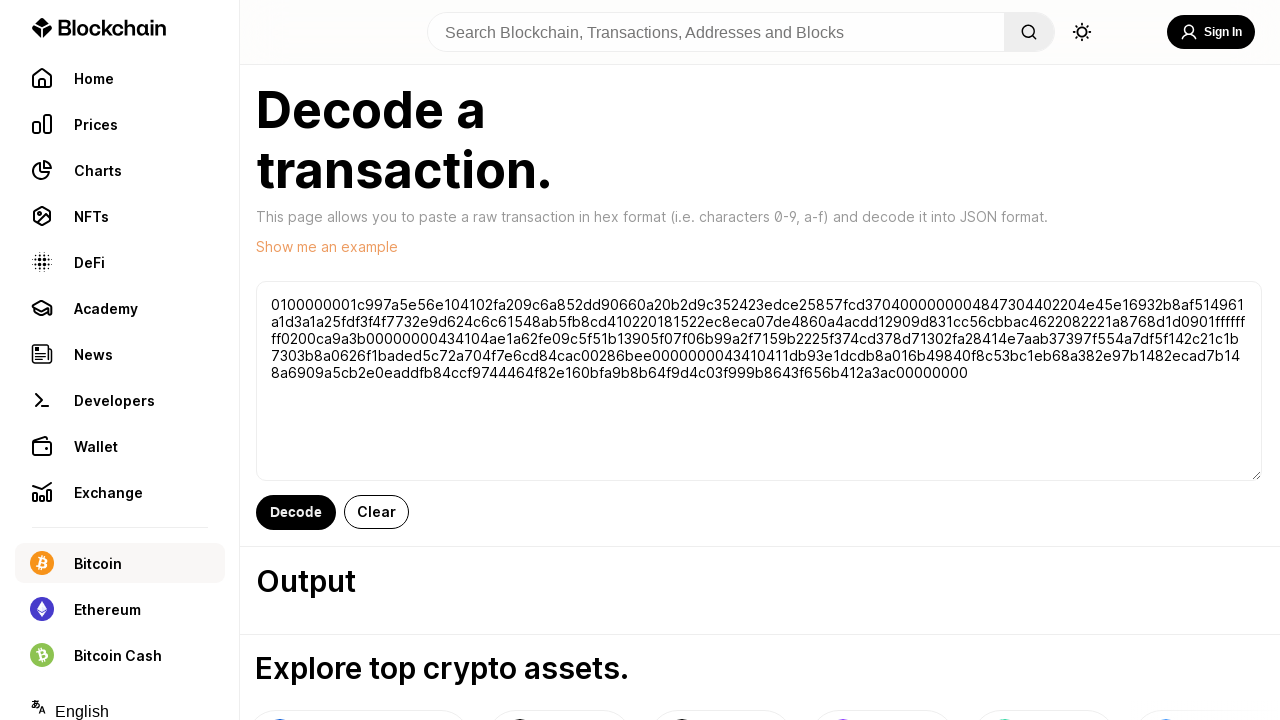

Clicked decode button to parse transaction at (296, 512) on xpath=/html/body/div/div[2]/div[2]/main/div/div/div[1]/div[1]/div/button[1]
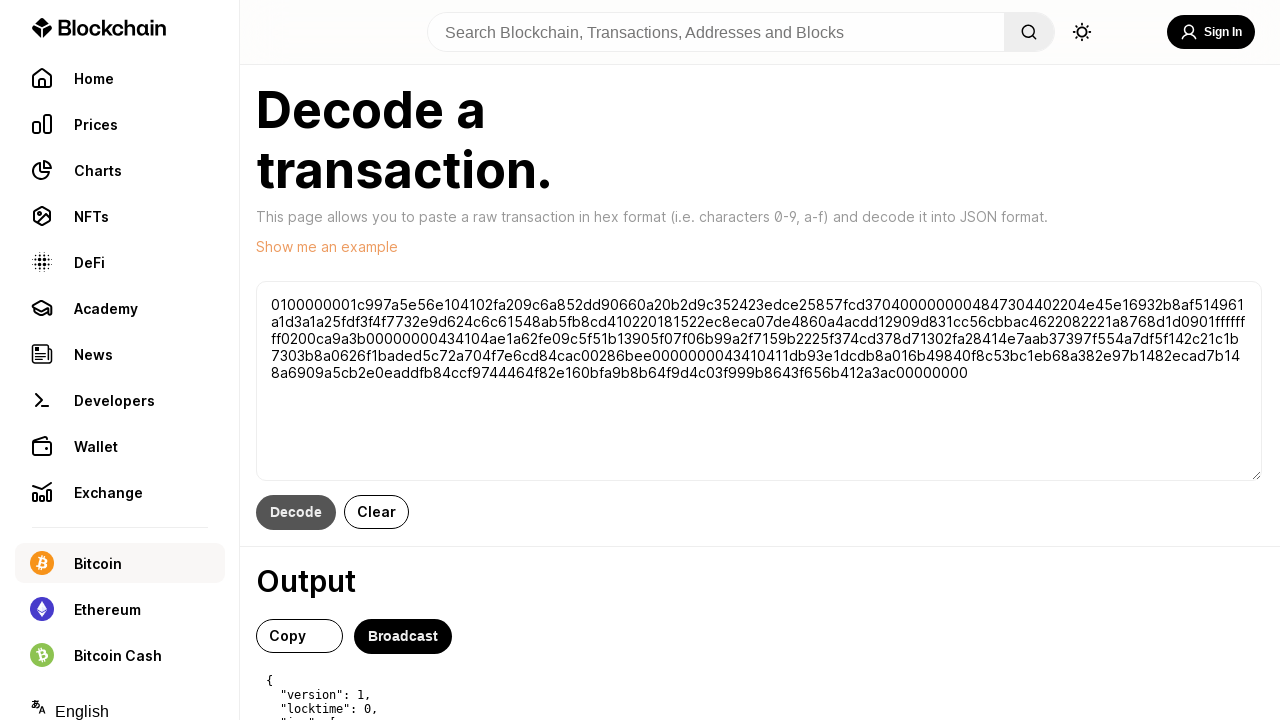

Transaction parsing completed and results displayed
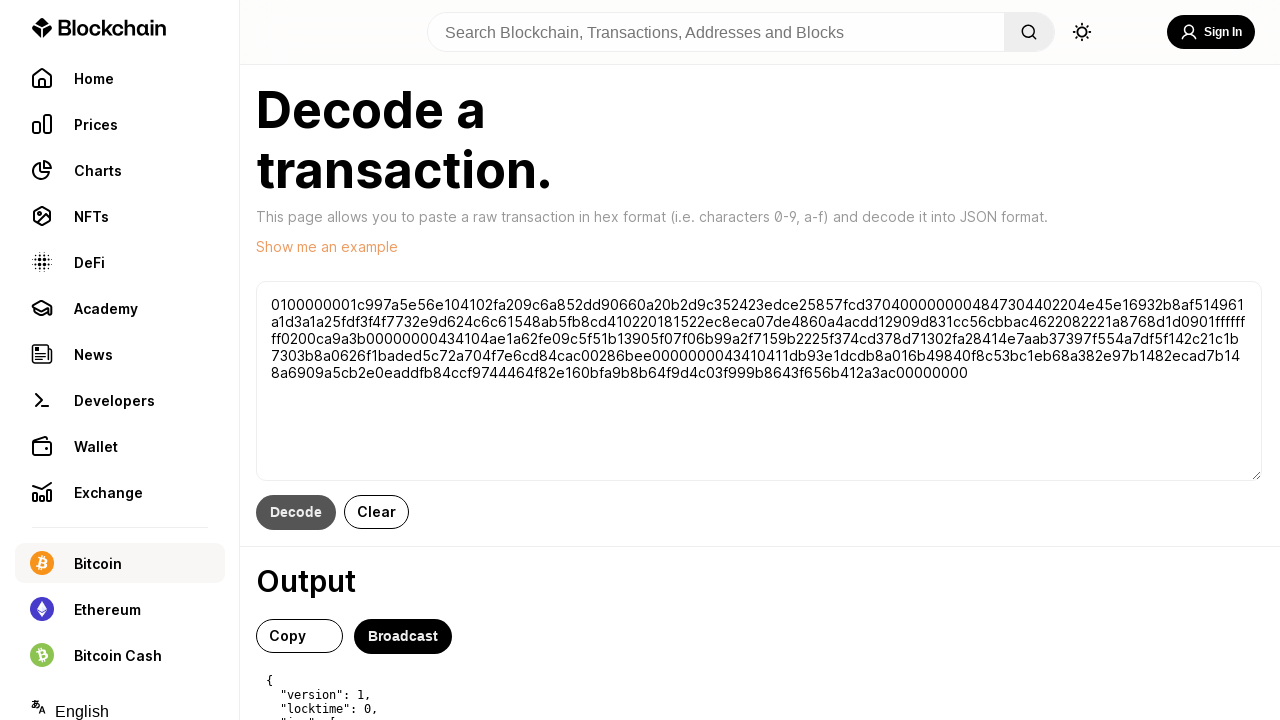

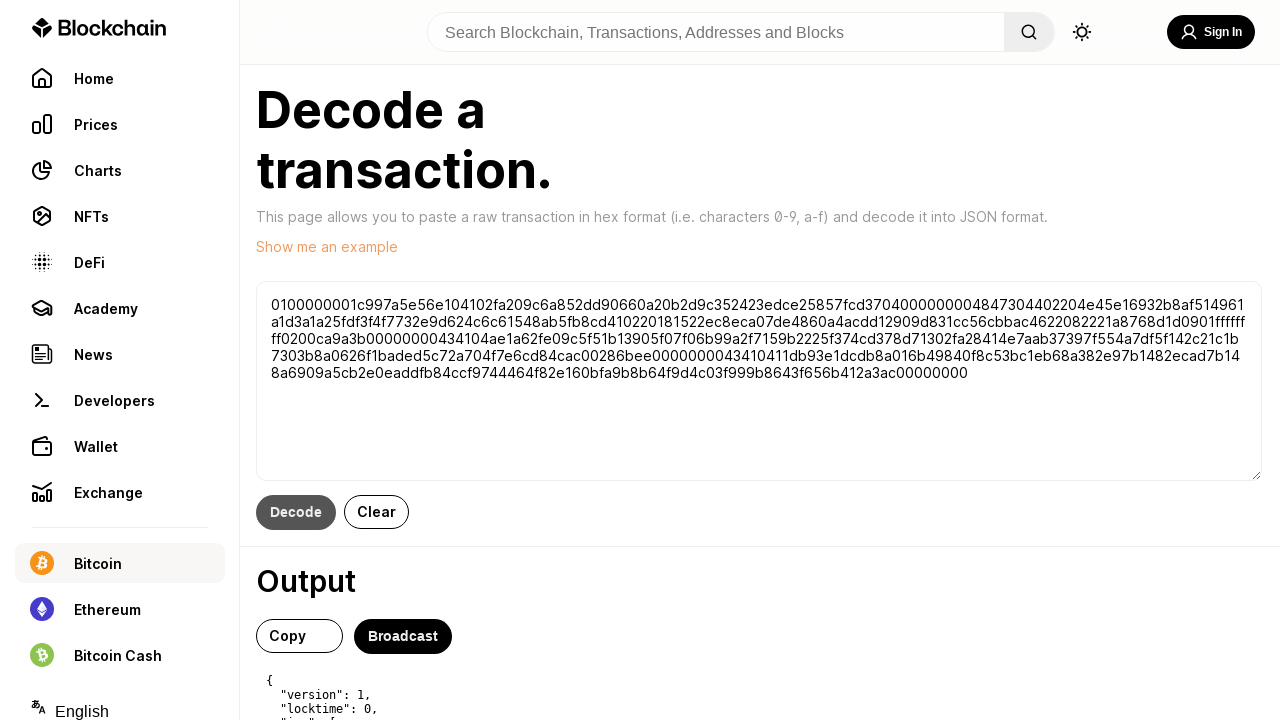